Tests dynamic dropdown functionality by selecting origin and destination stations from cascading dropdowns

Starting URL: https://rahulshettyacademy.com/dropdownsPractise/

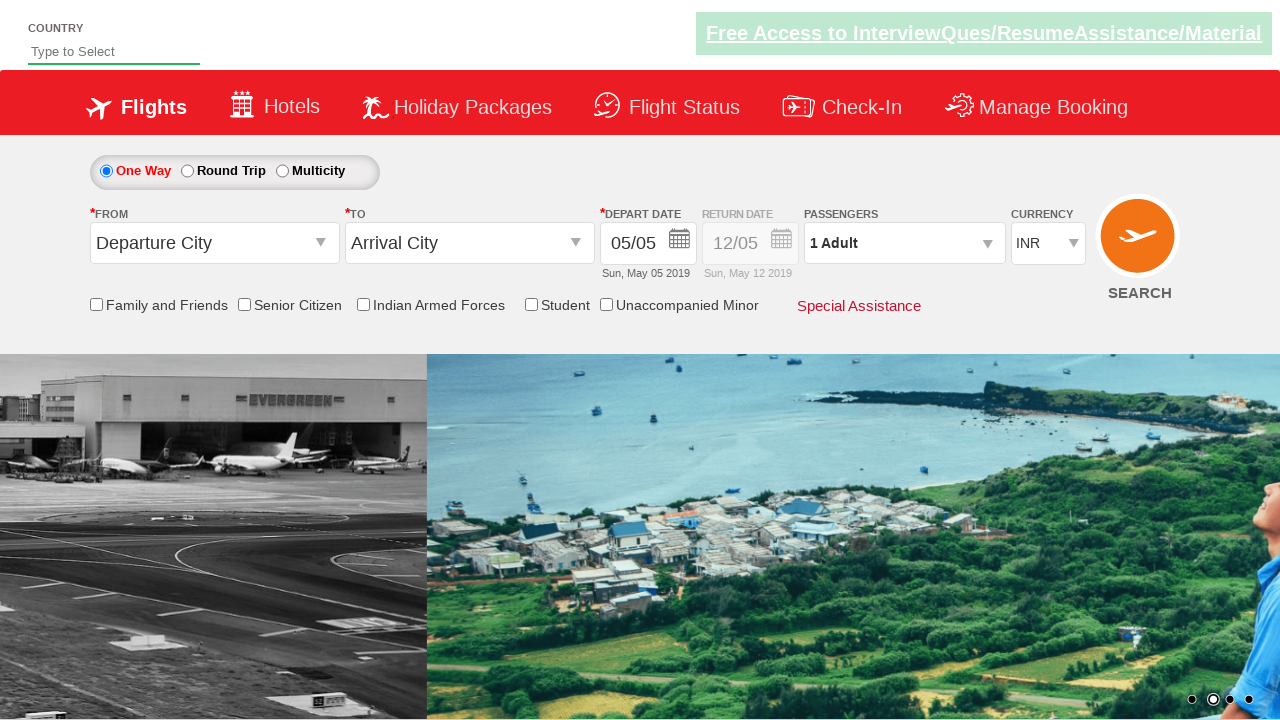

Clicked on origin station dropdown at (214, 243) on #ctl00_mainContent_ddl_originStation1_CTXT
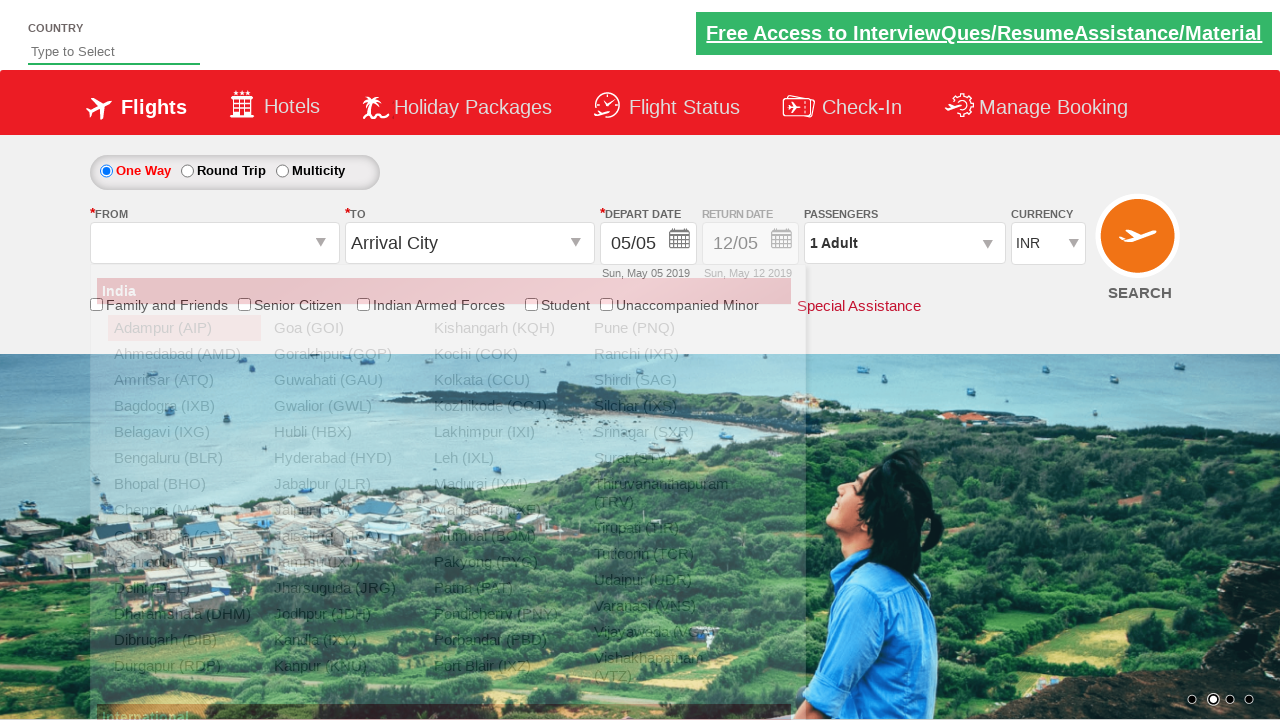

Selected GWL (Gwalior) as origin station at (344, 406) on a[value='GWL']
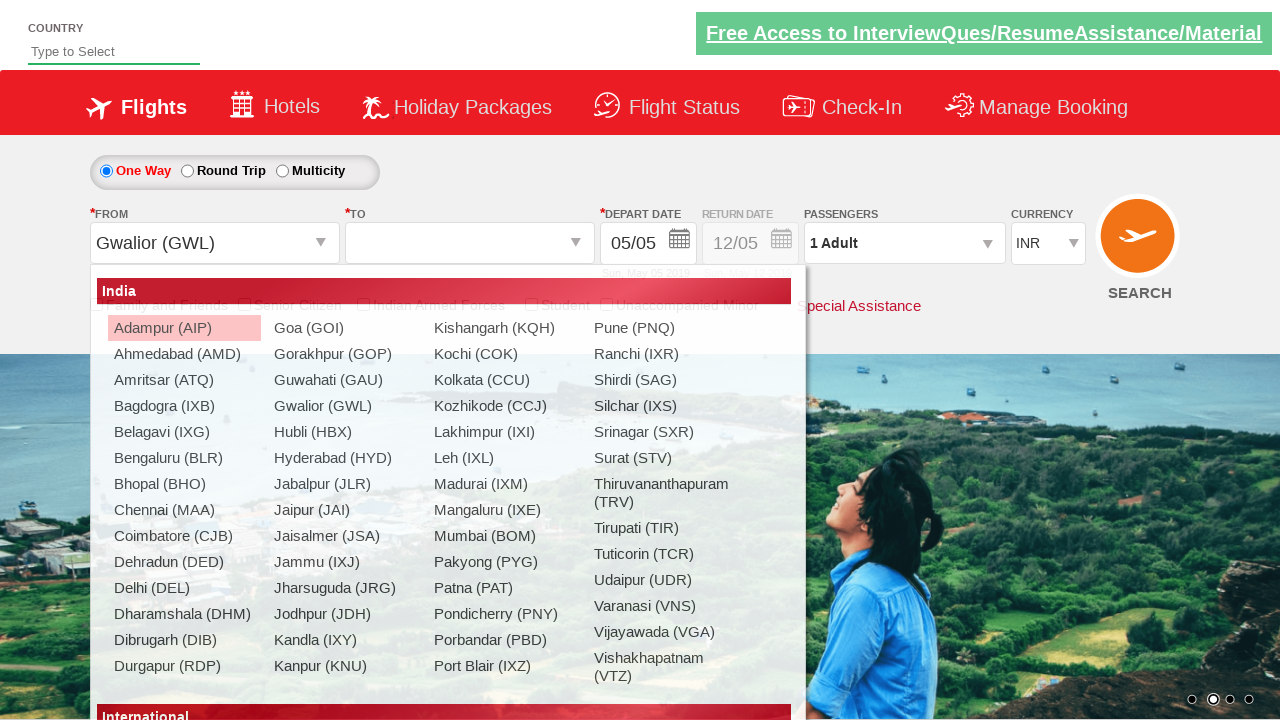

Selected PNQ (Pune) as destination station from cascading dropdown at (759, 354) on (//a[@value='PNQ'])[2]
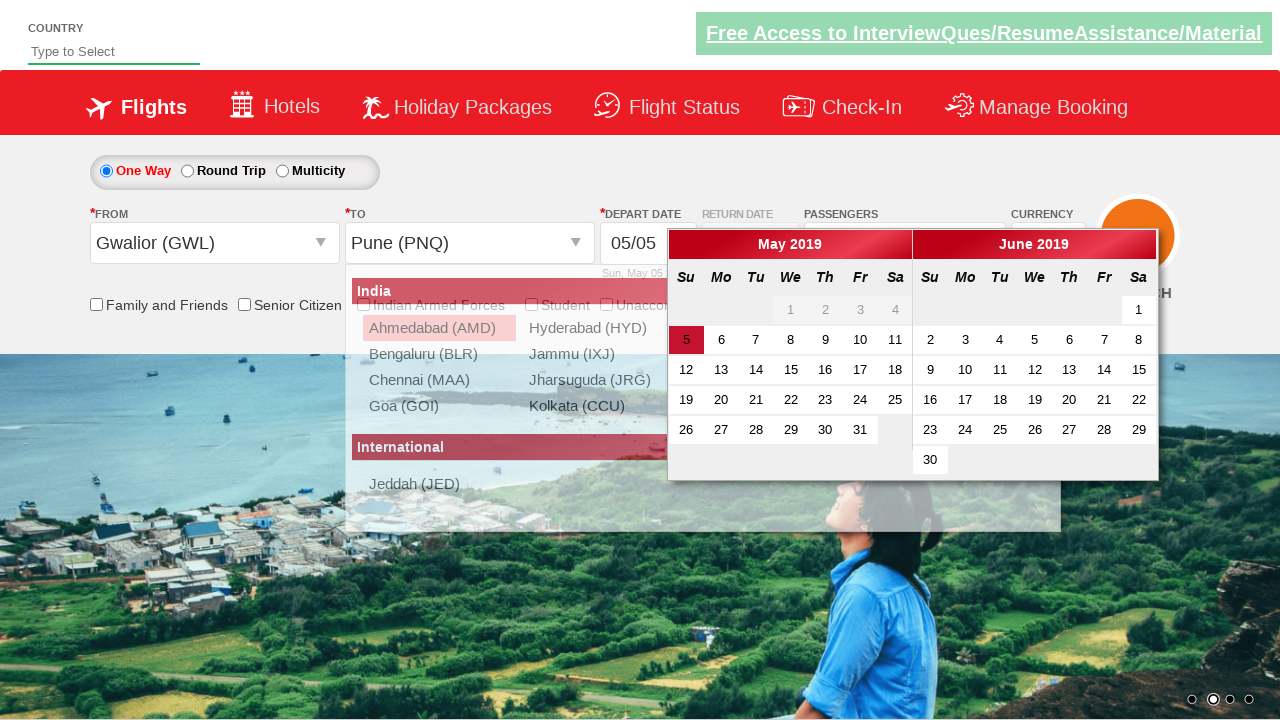

Retrieved selected destination text:  Pune (PNQ)
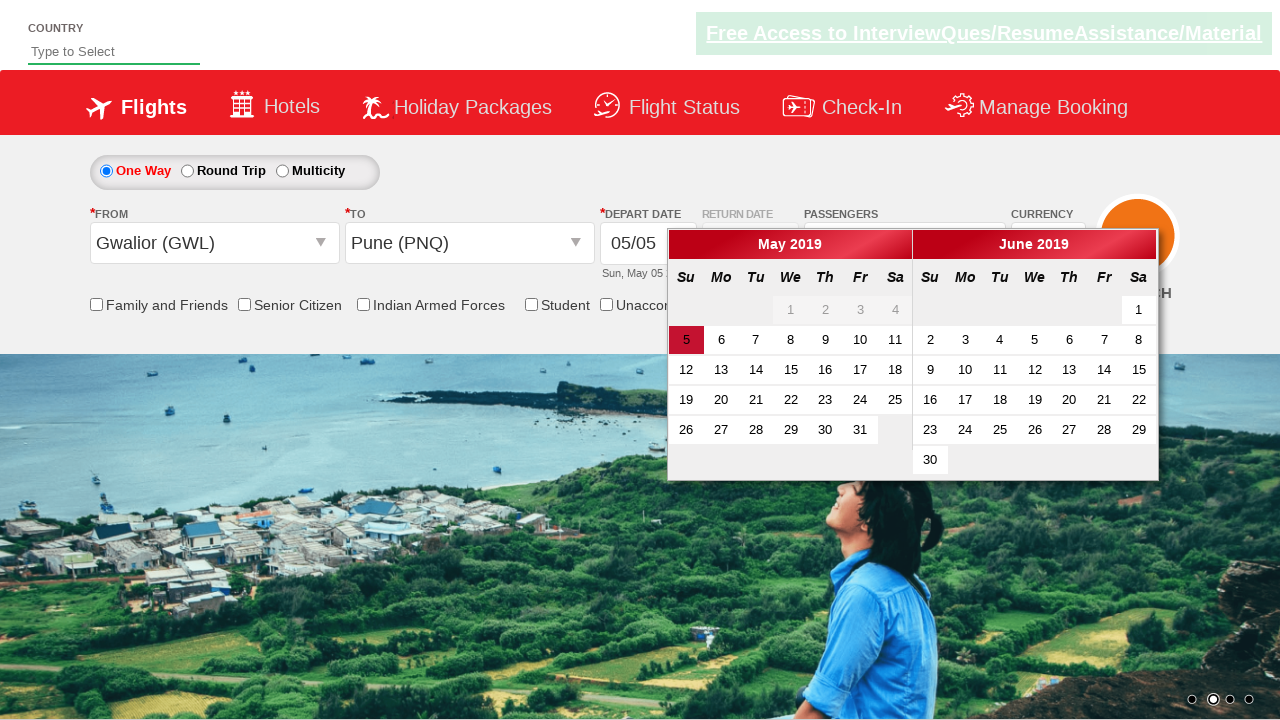

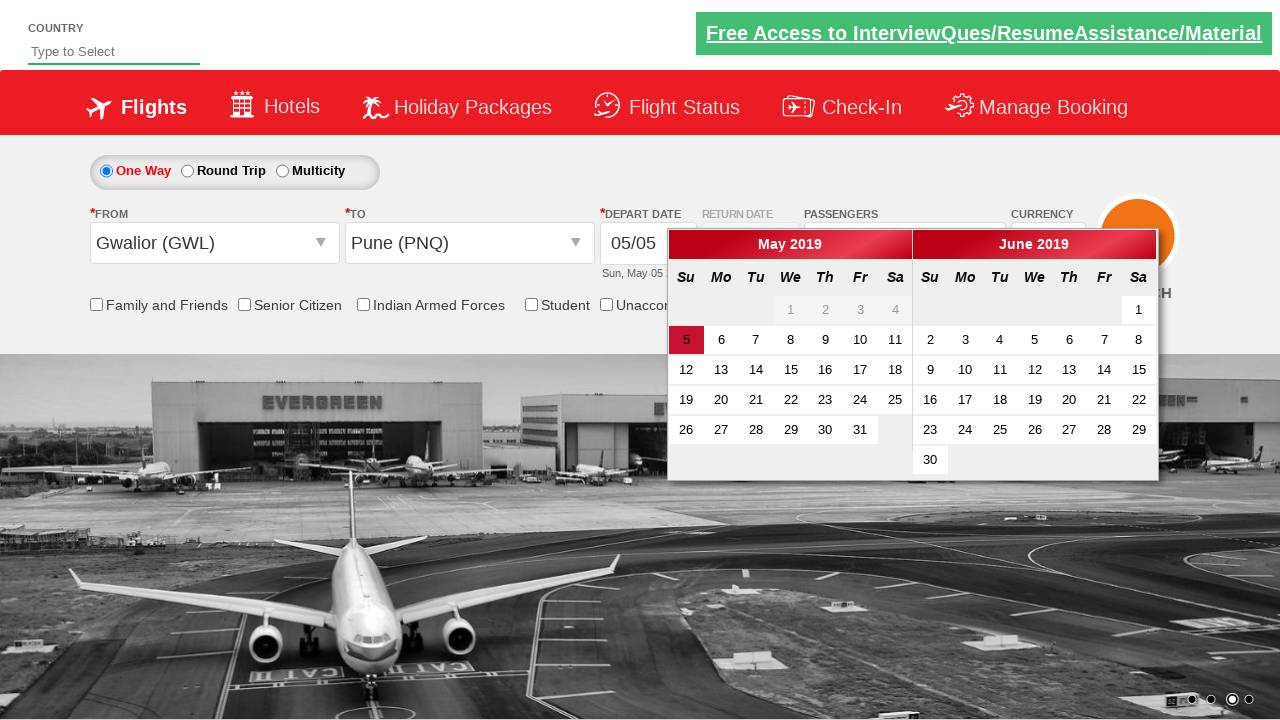